Tests the landing page by checking hero section, buttons, navigation menu, SVG elements, feature cards, and footer links for proper loading and interactivity.

Starting URL: https://axis6.app

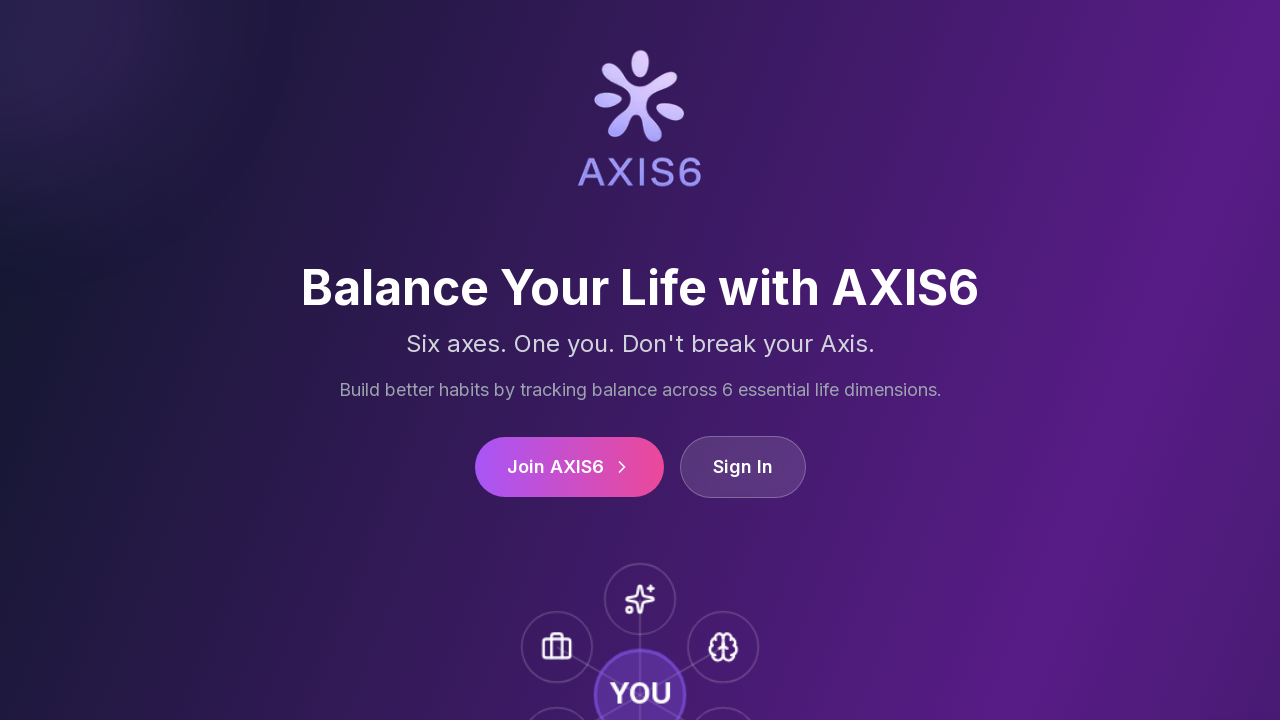

Landing page fully loaded - networkidle state reached
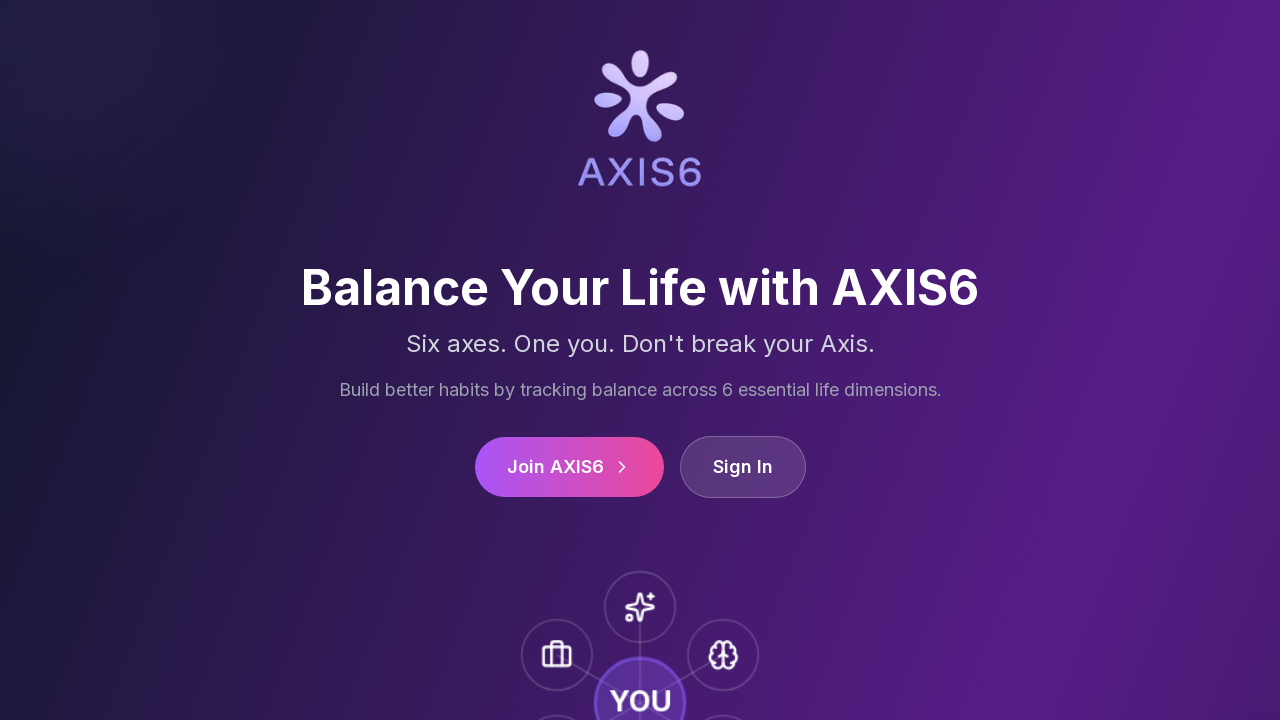

Located hero section title element
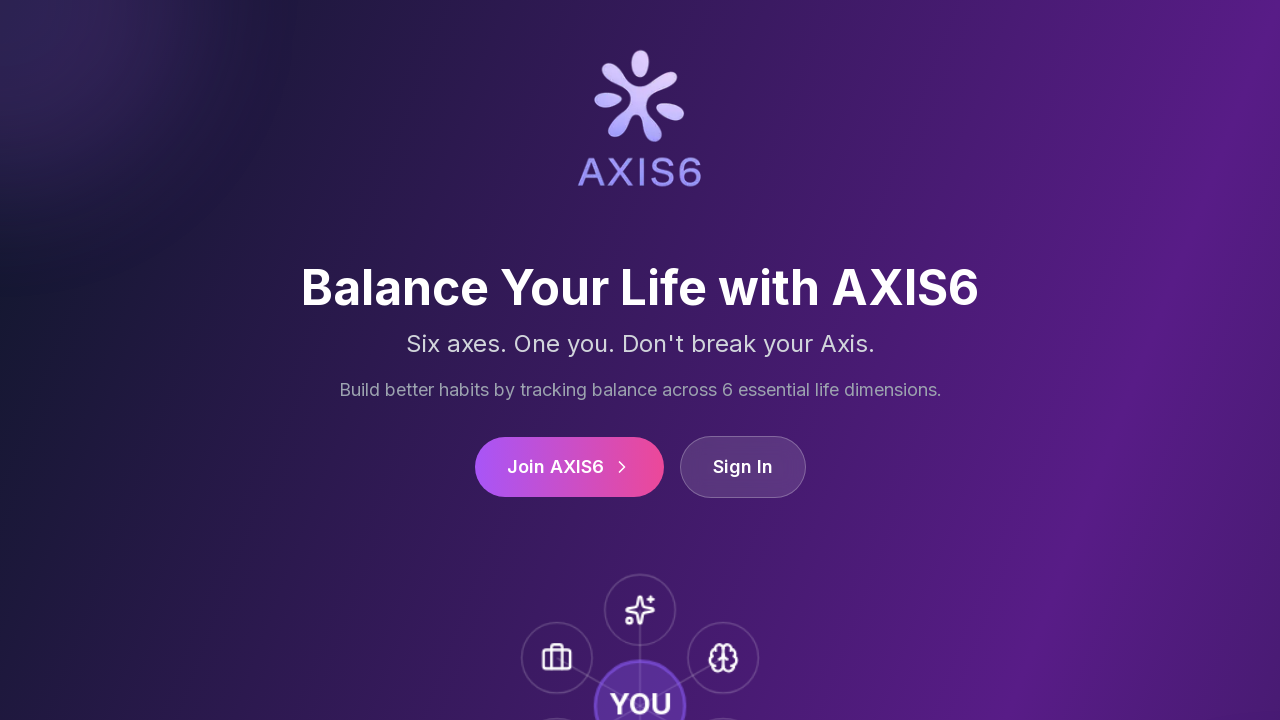

Clicked hero title to test interactivity at (640, 288) on h1, [data-testid="hero-title"] >> nth=0
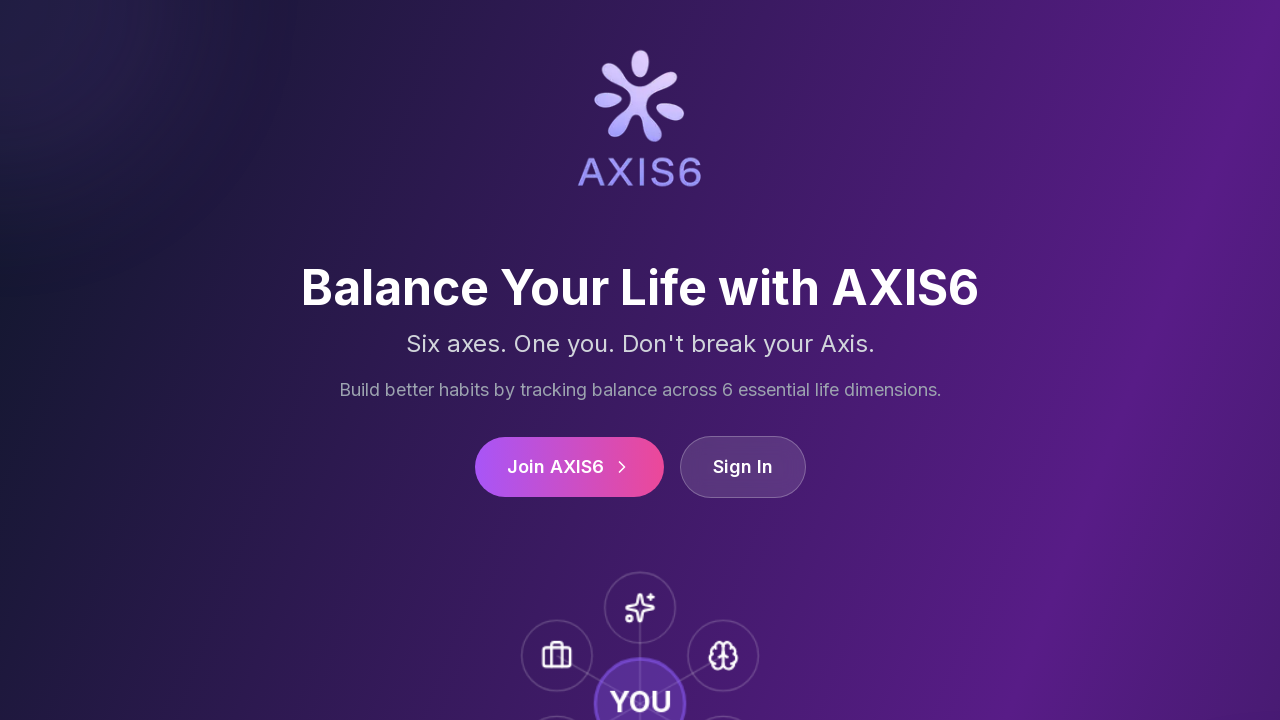

Waited for hero title interaction to complete
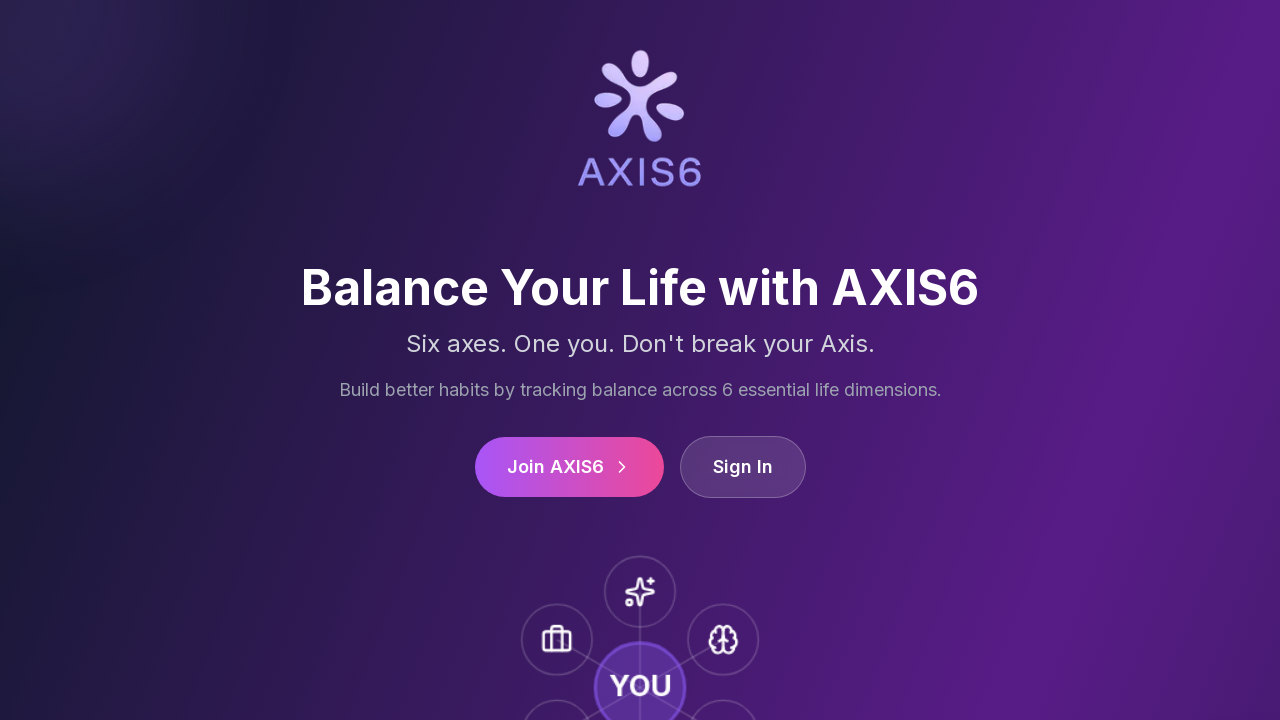

Located 1 button elements on landing page
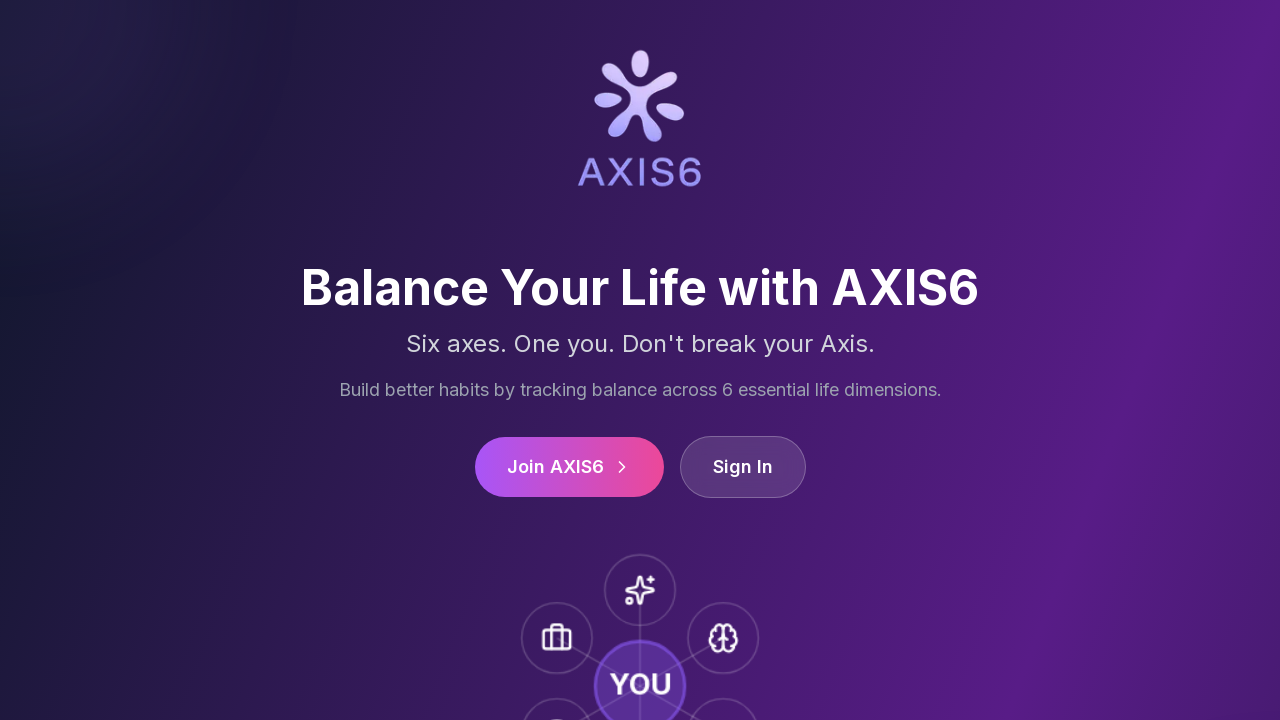

Clicked button 1 of 3 to test functionality at (640, 360) on button >> nth=0
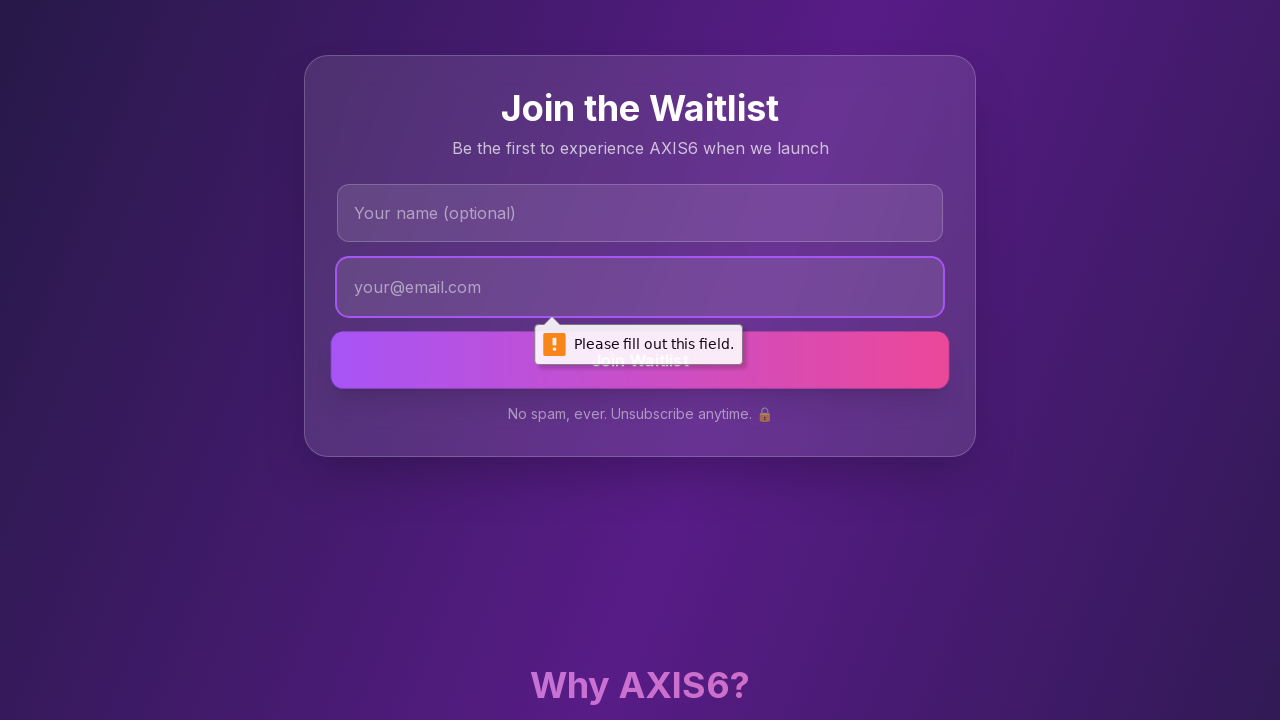

Waited for button 1 click action to complete
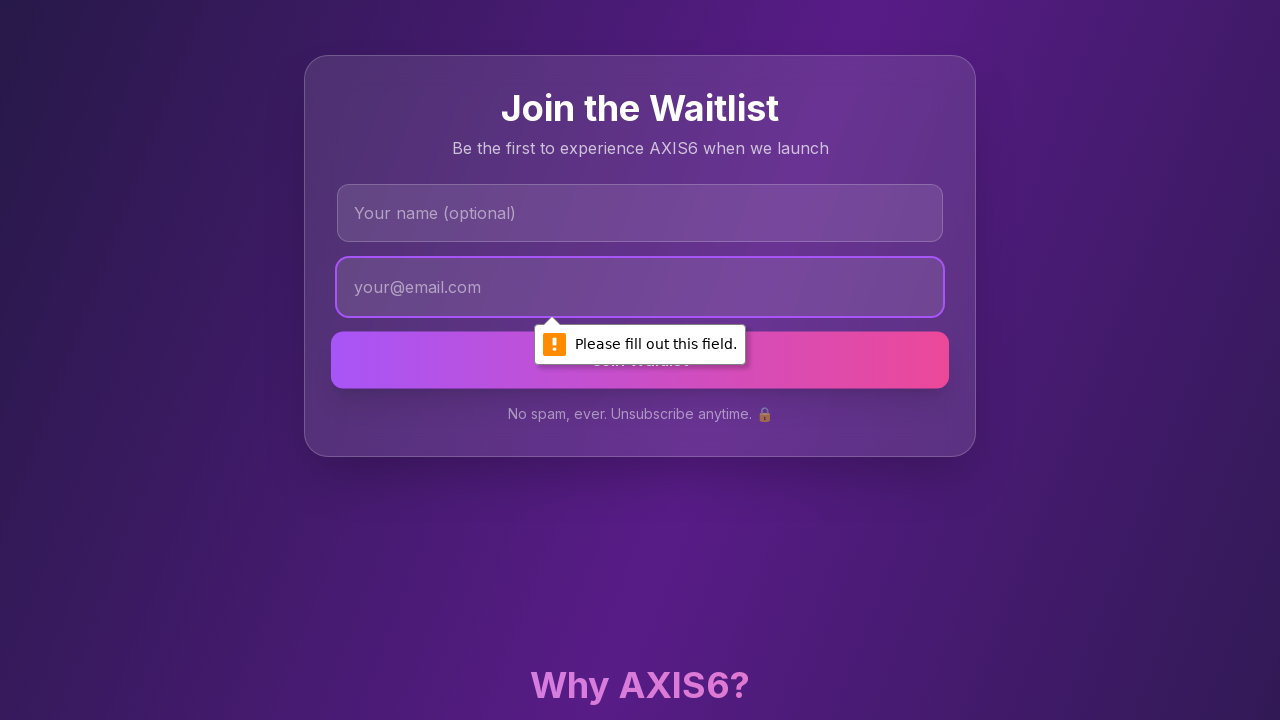

Located 2 authentication-related links
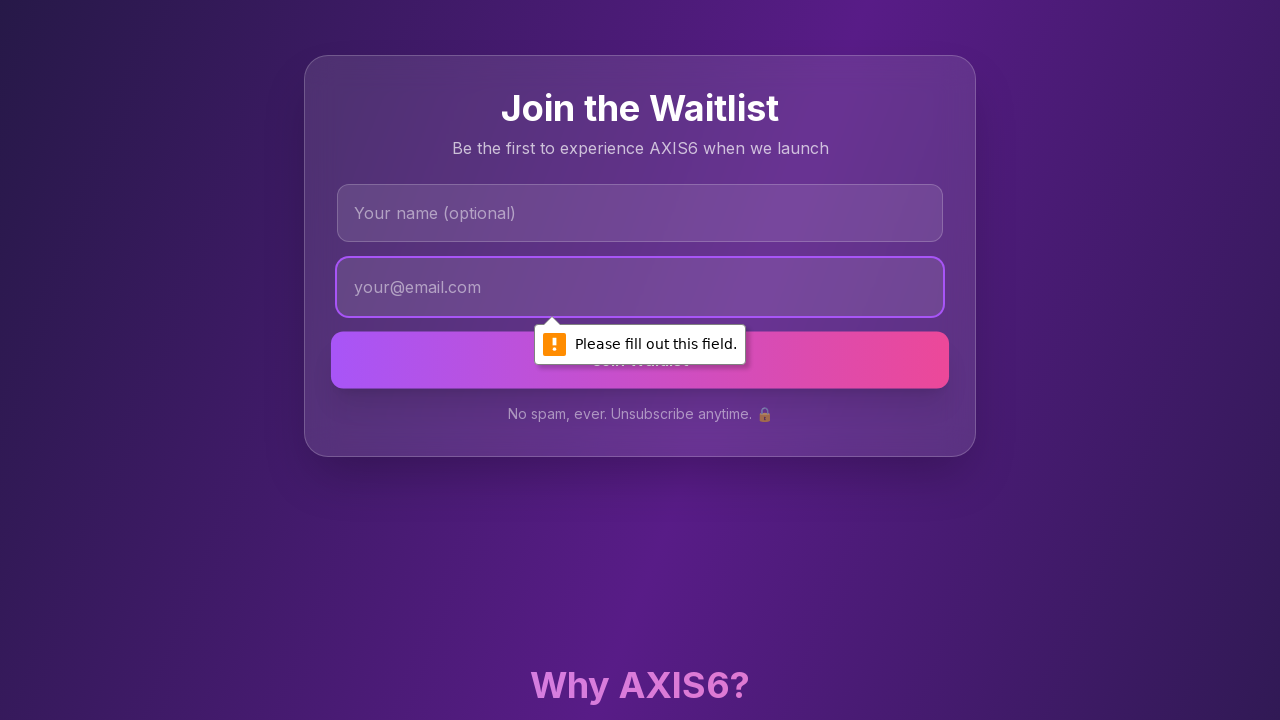

Clicked first authentication link to test navigation at (569, 360) on a[href*="auth"], a:has-text("Start"), a:has-text("Login"), a:has-text("Sign") >>
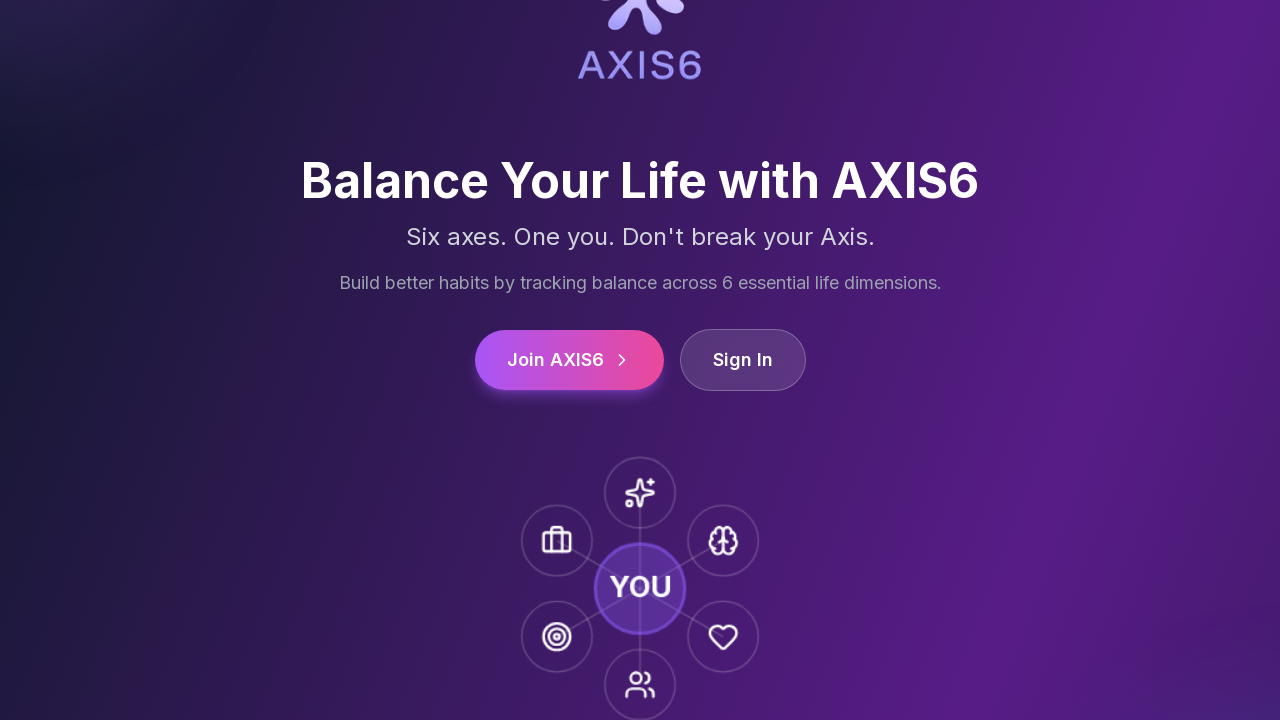

Waited for authentication link navigation to complete
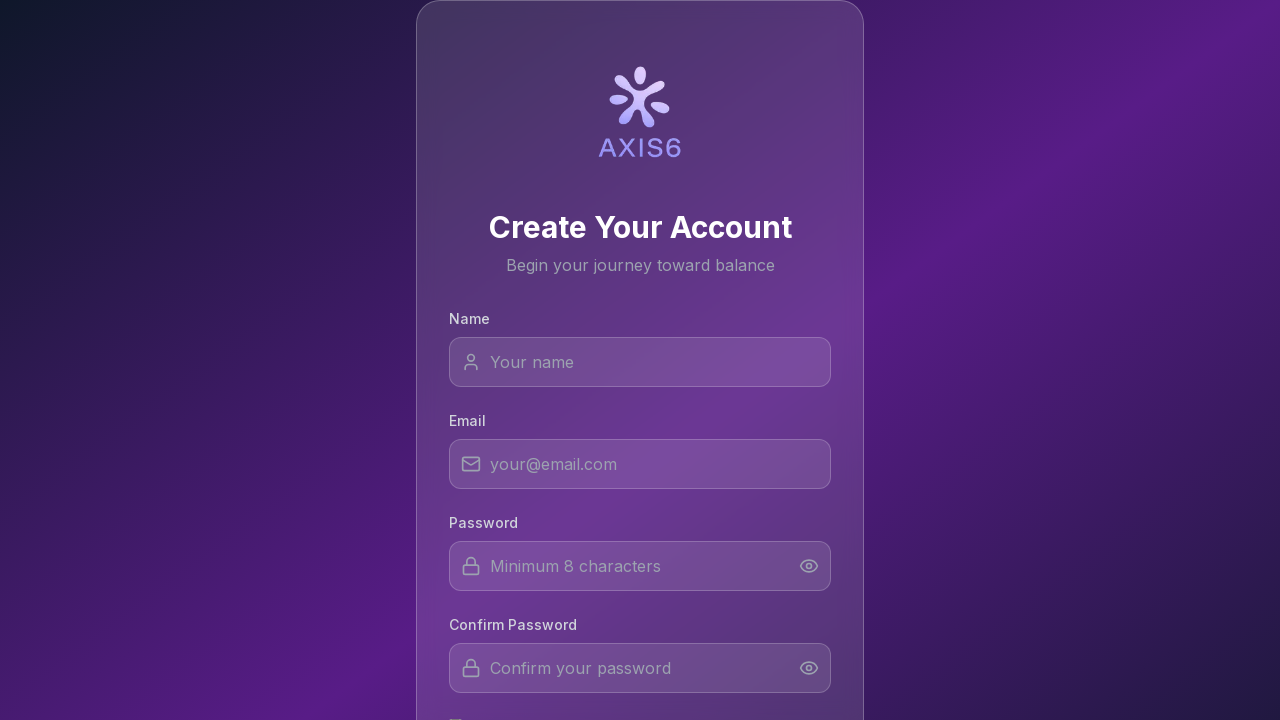

Navigated back to landing page at https://axis6.app
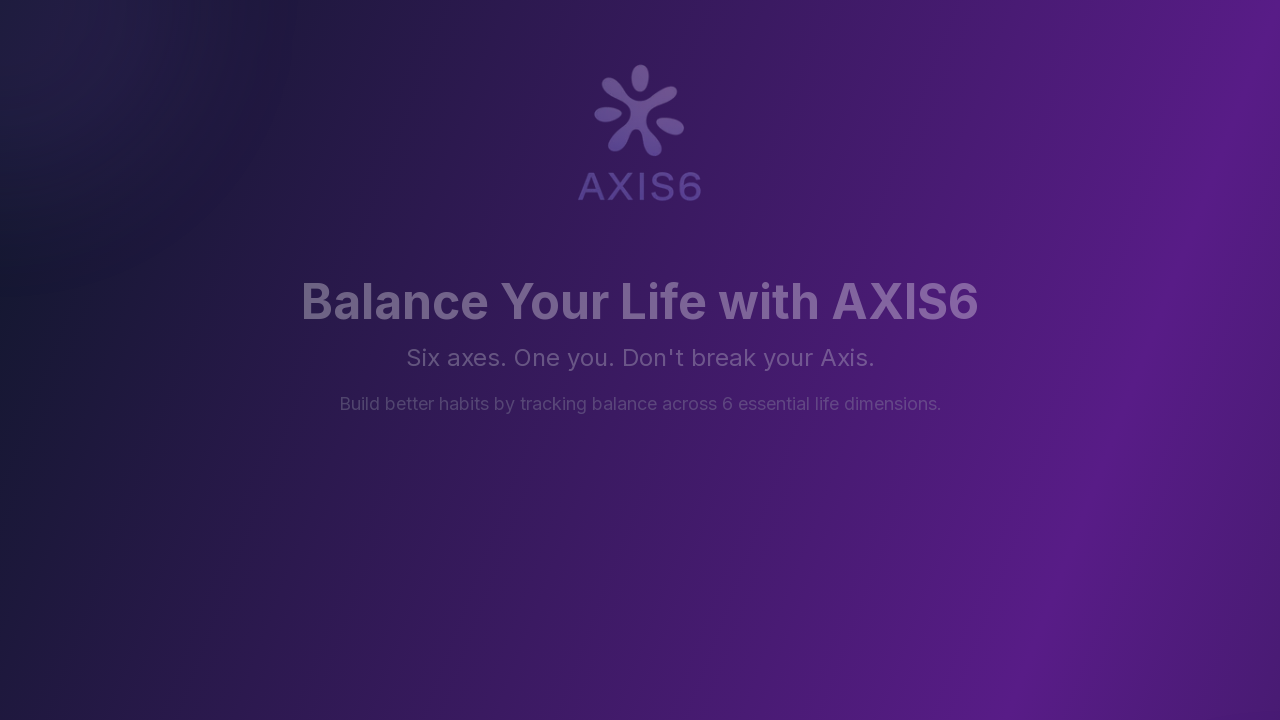

Landing page fully reloaded - networkidle state reached
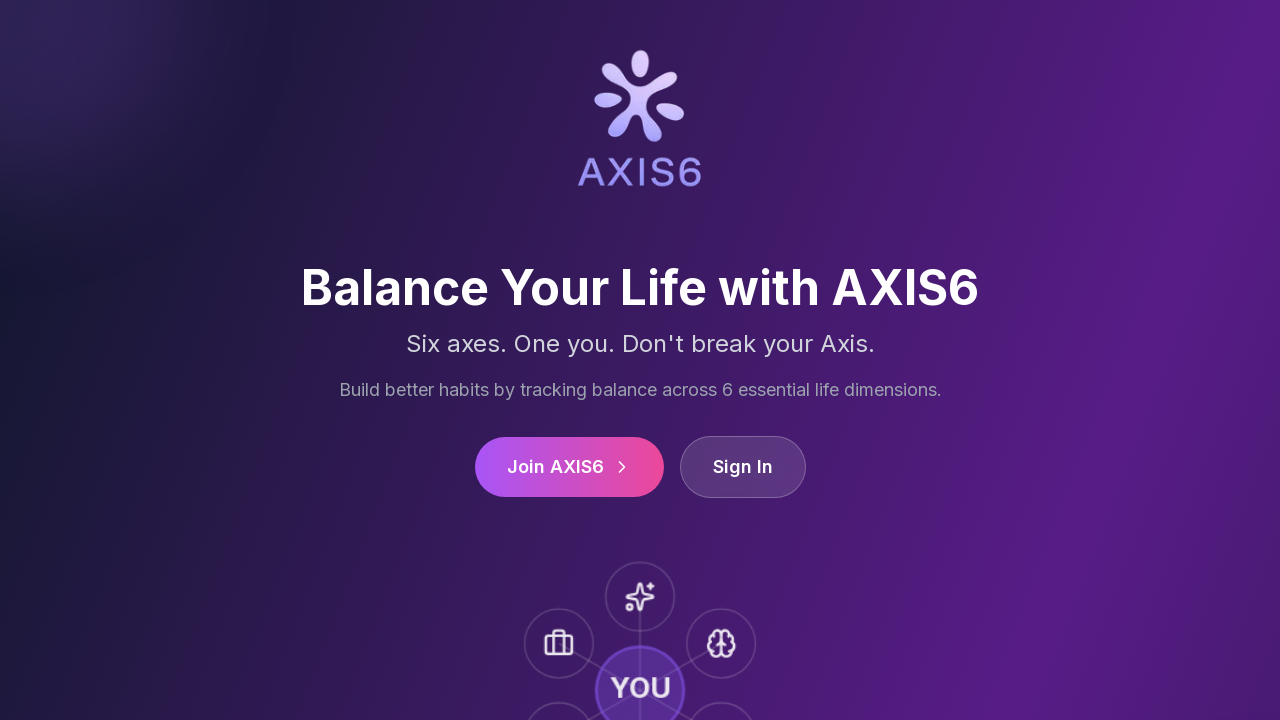

Located 0 navigation menu links
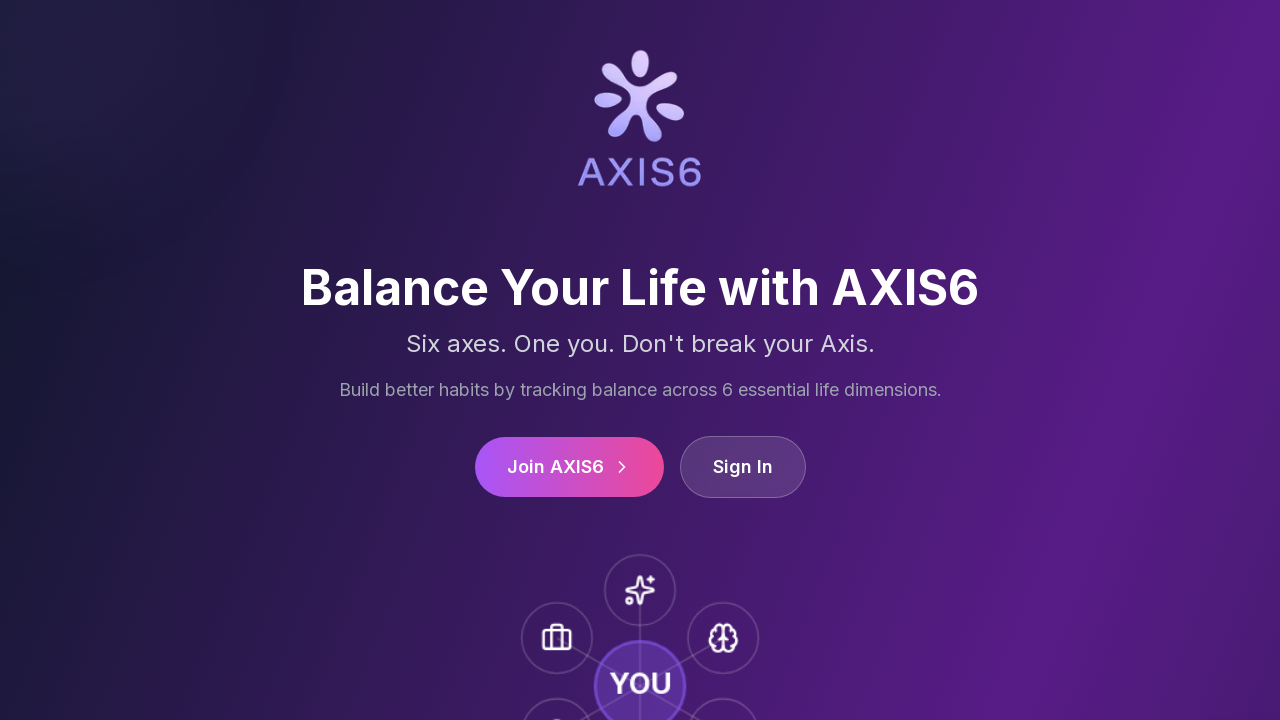

Navigated back to landing page again
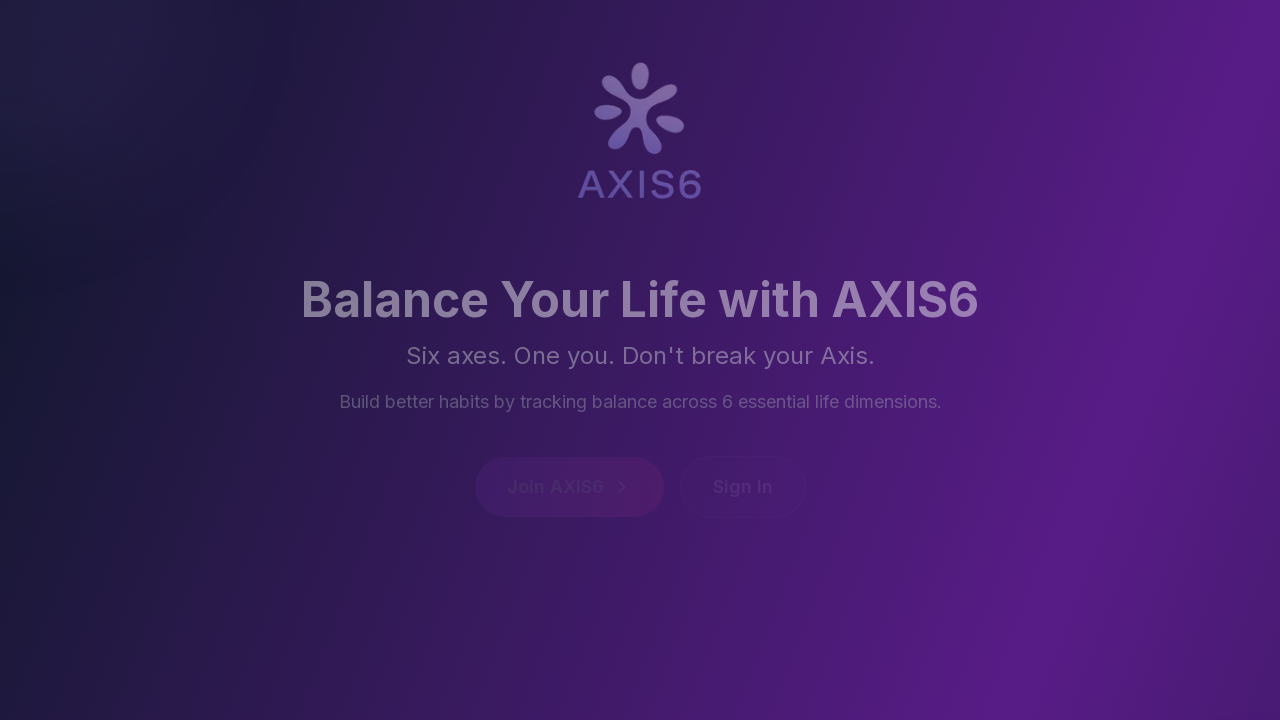

Landing page fully loaded - networkidle state reached
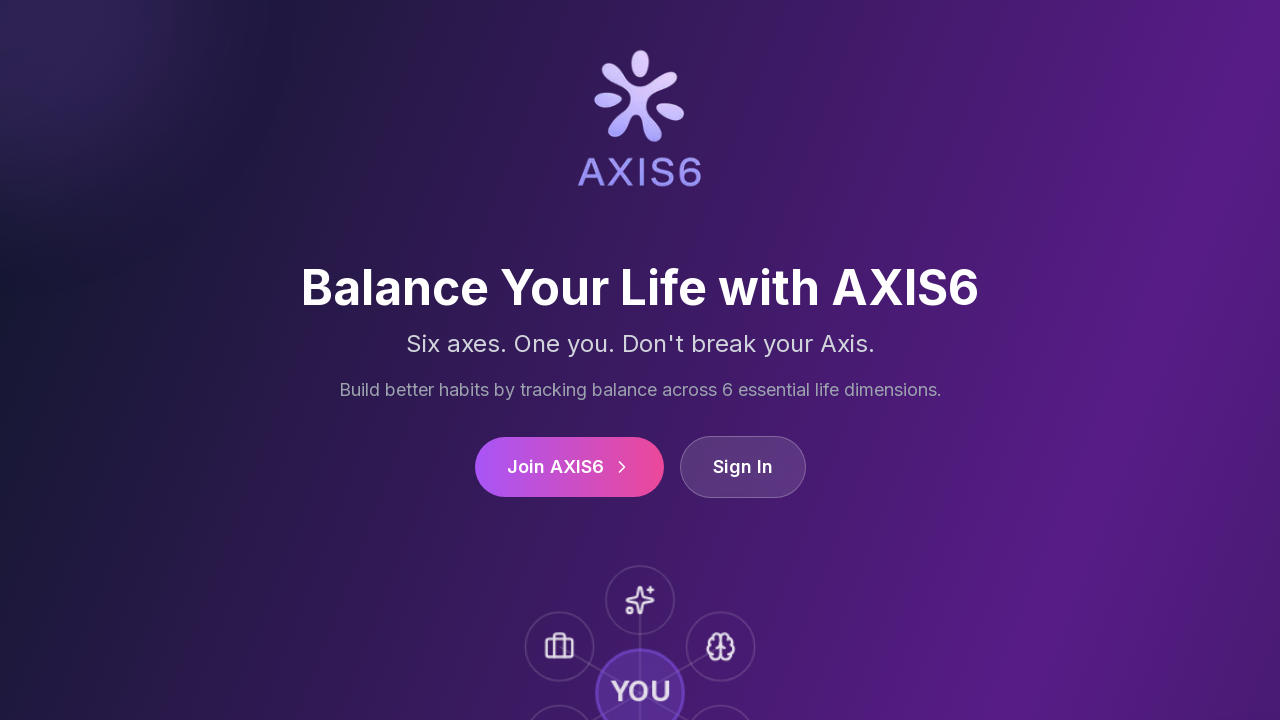

Located 18 SVG elements on page
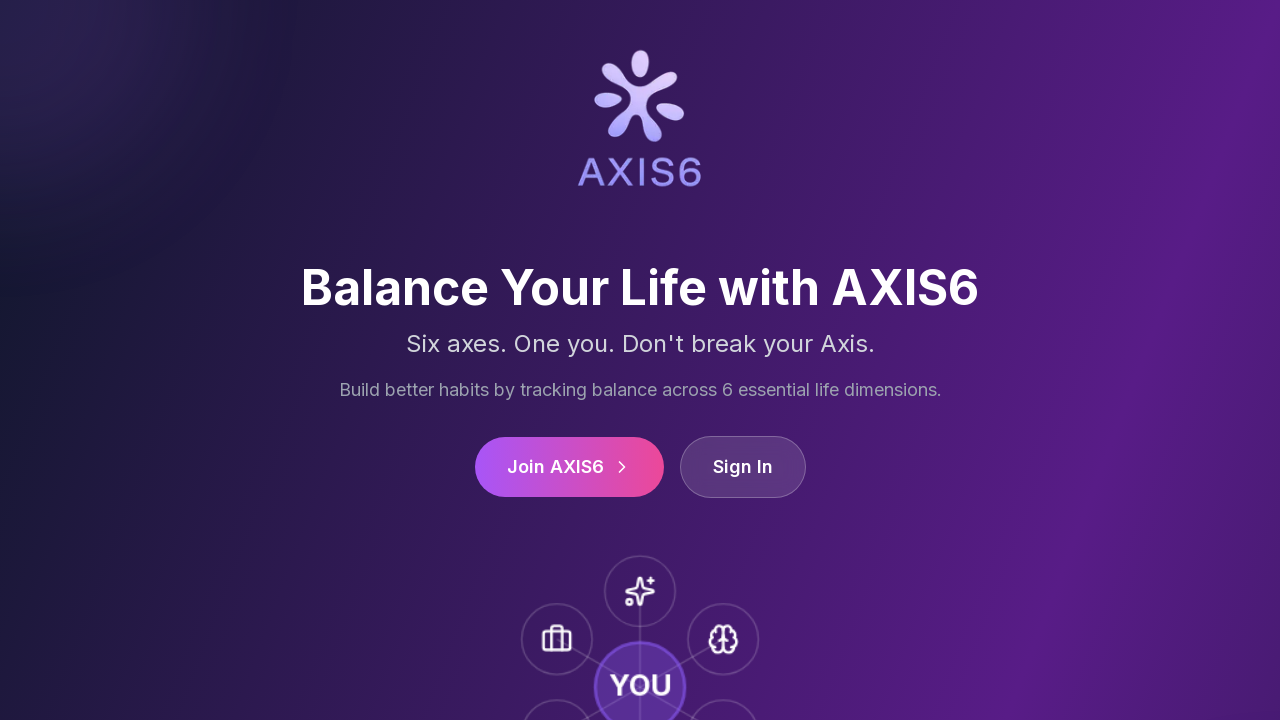

Clicked first SVG element to test interactivity at (622, 467) on svg >> nth=0
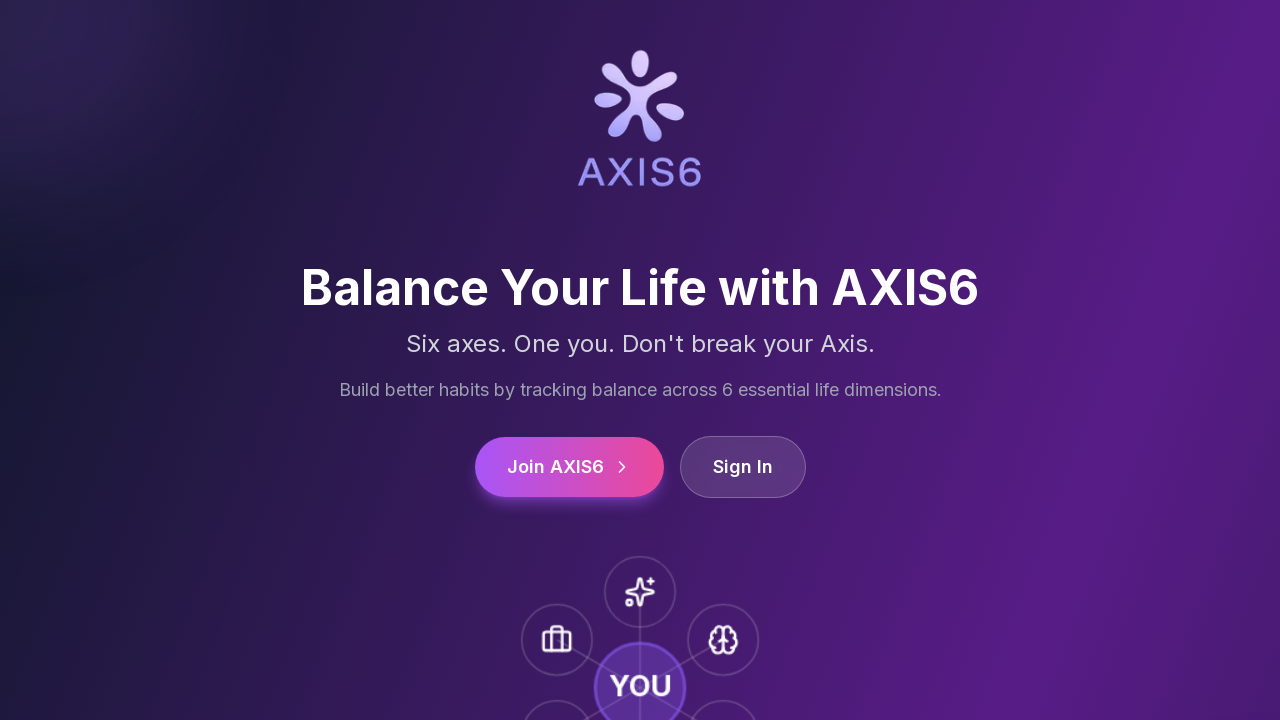

Waited for SVG element interaction to complete
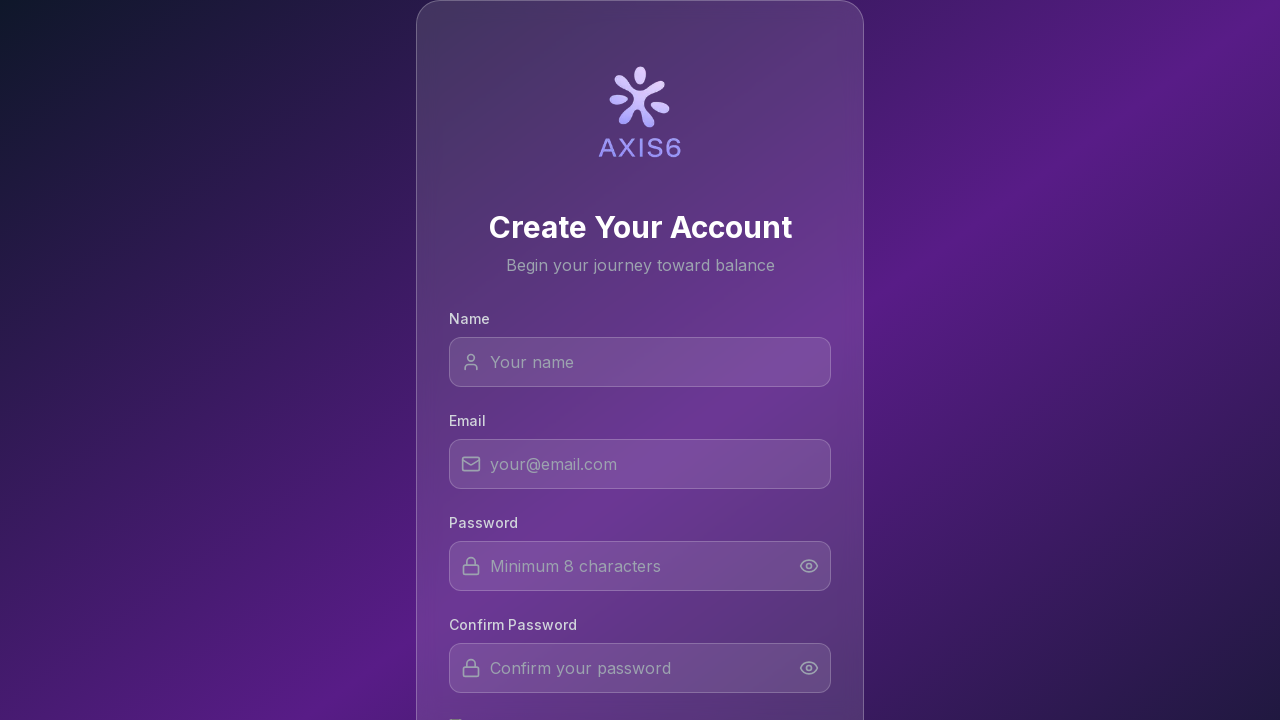

Located 0 feature card elements
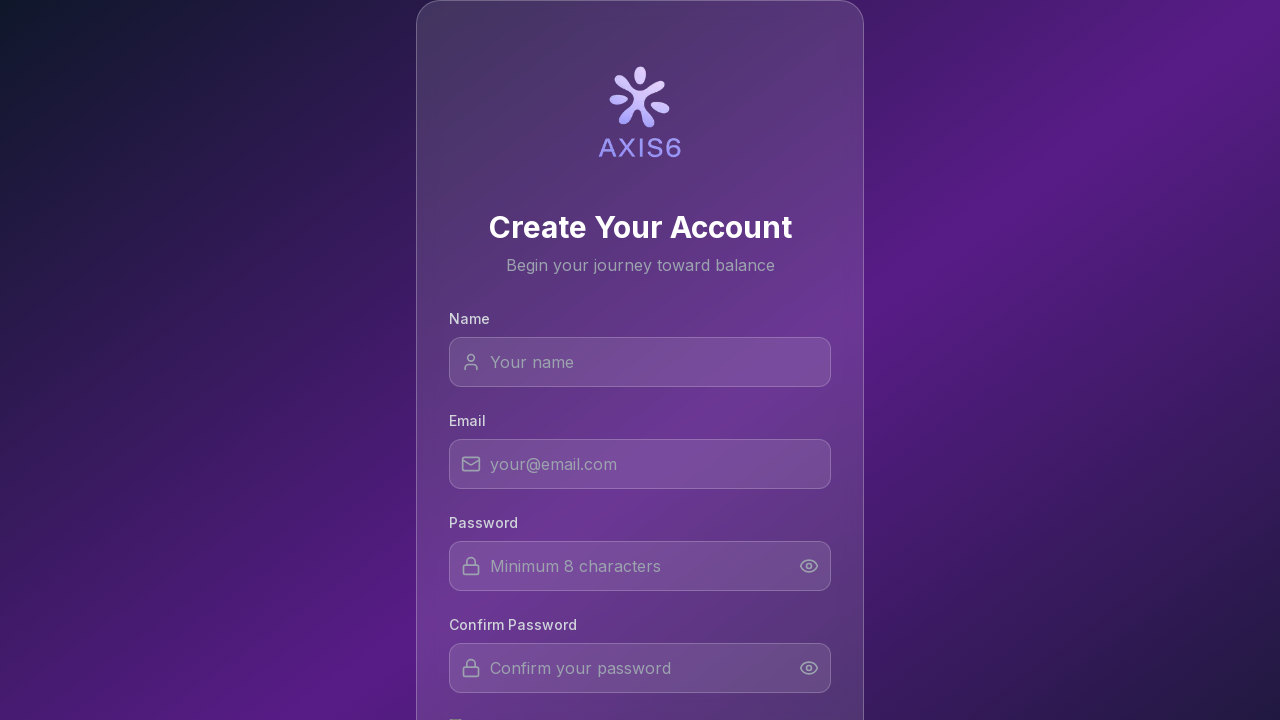

Located 0 footer links
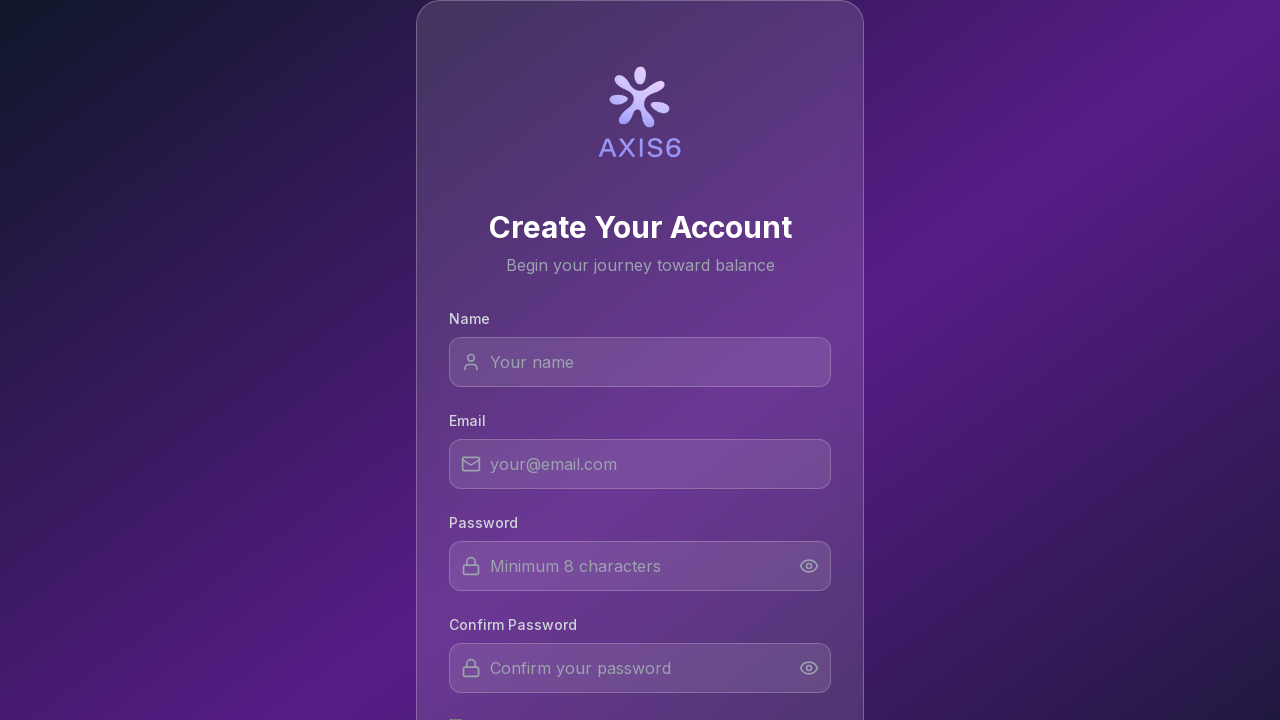

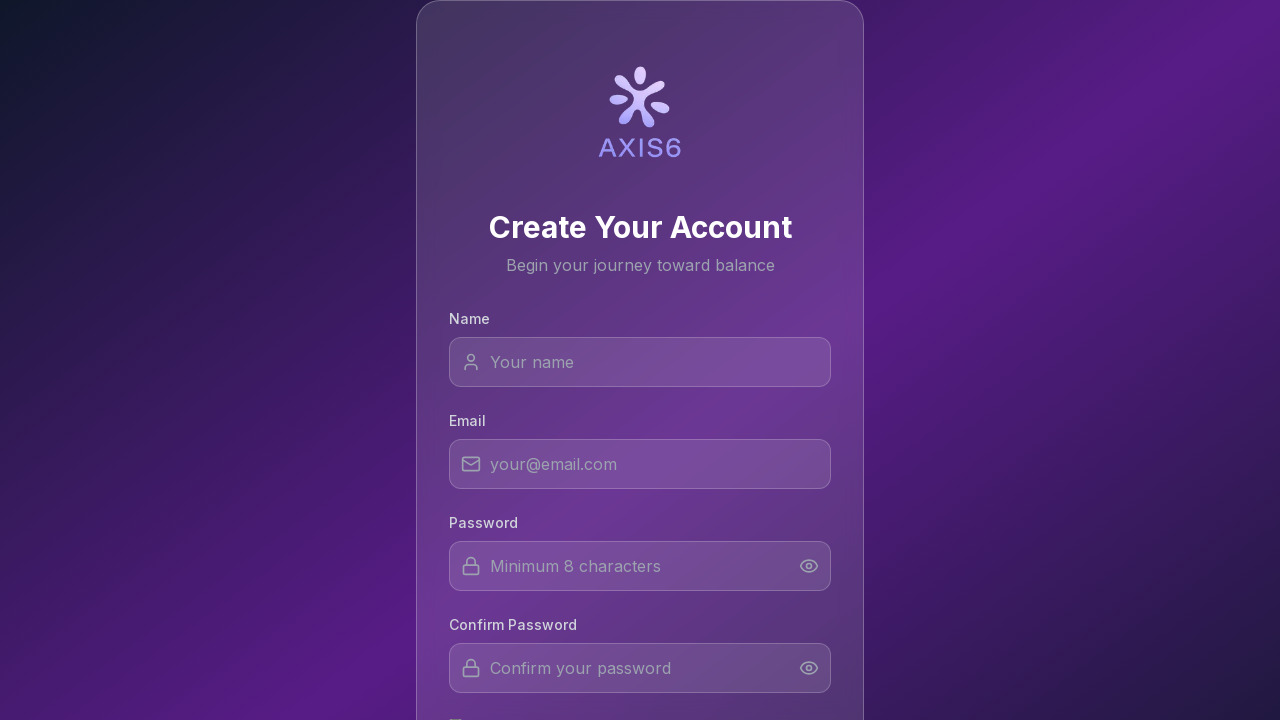